Tests JavaScript confirm dialog handling by navigating to a CodePen page that triggers a confirm dialog, accepting it, then verifying the result via a subsequent alert.

Starting URL: https://codepen.io/yairzaff/full/ExaLvWp?text=choice

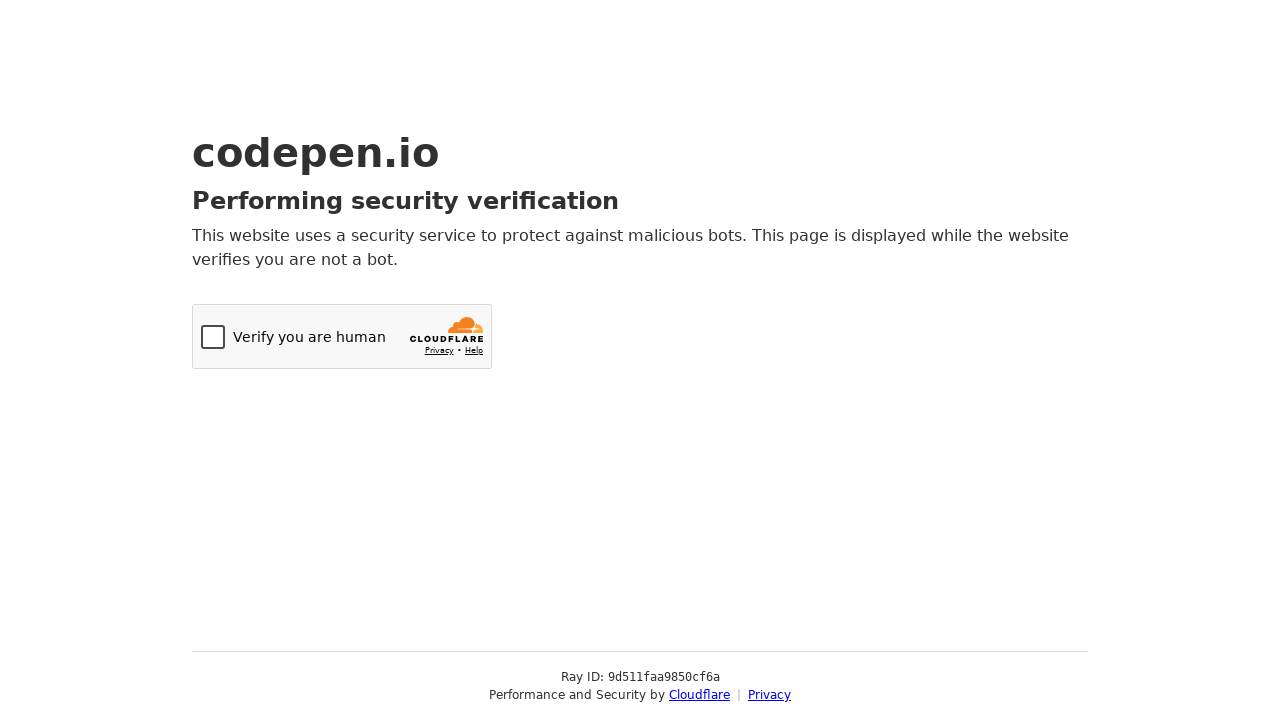

Set up dialog handler to accept confirm dialogs
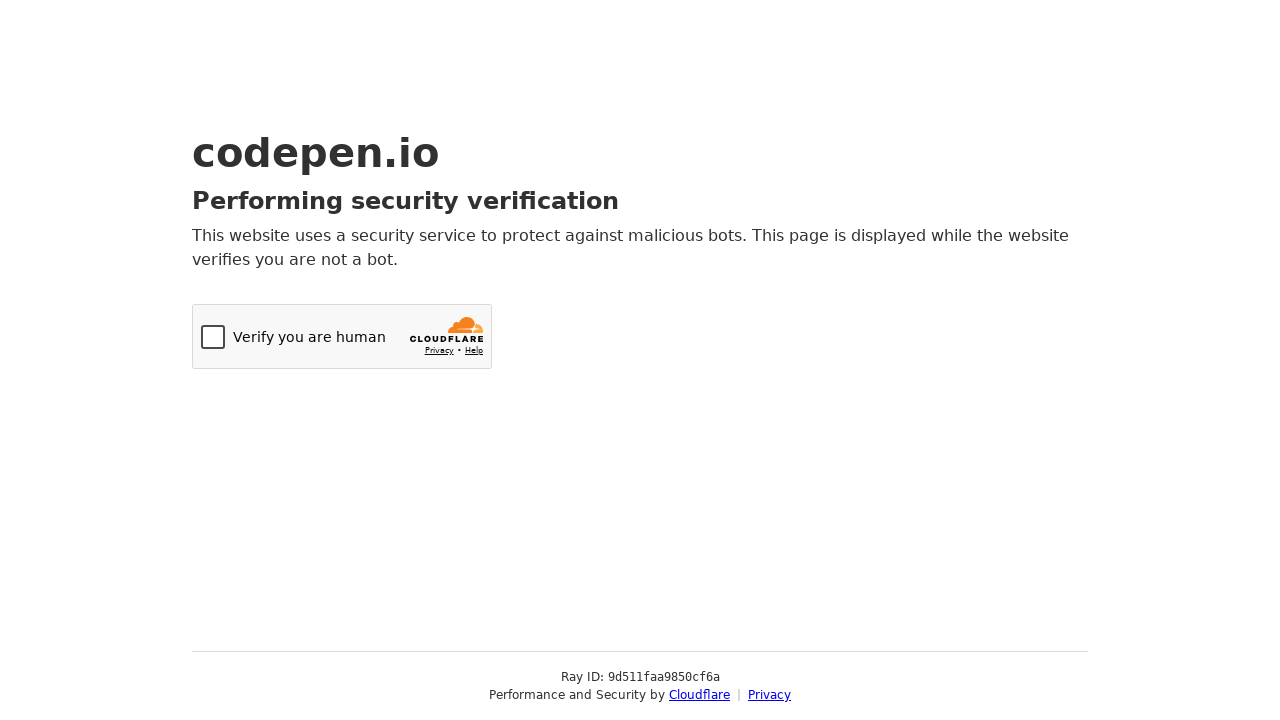

Waited for confirm dialog to appear and be handled
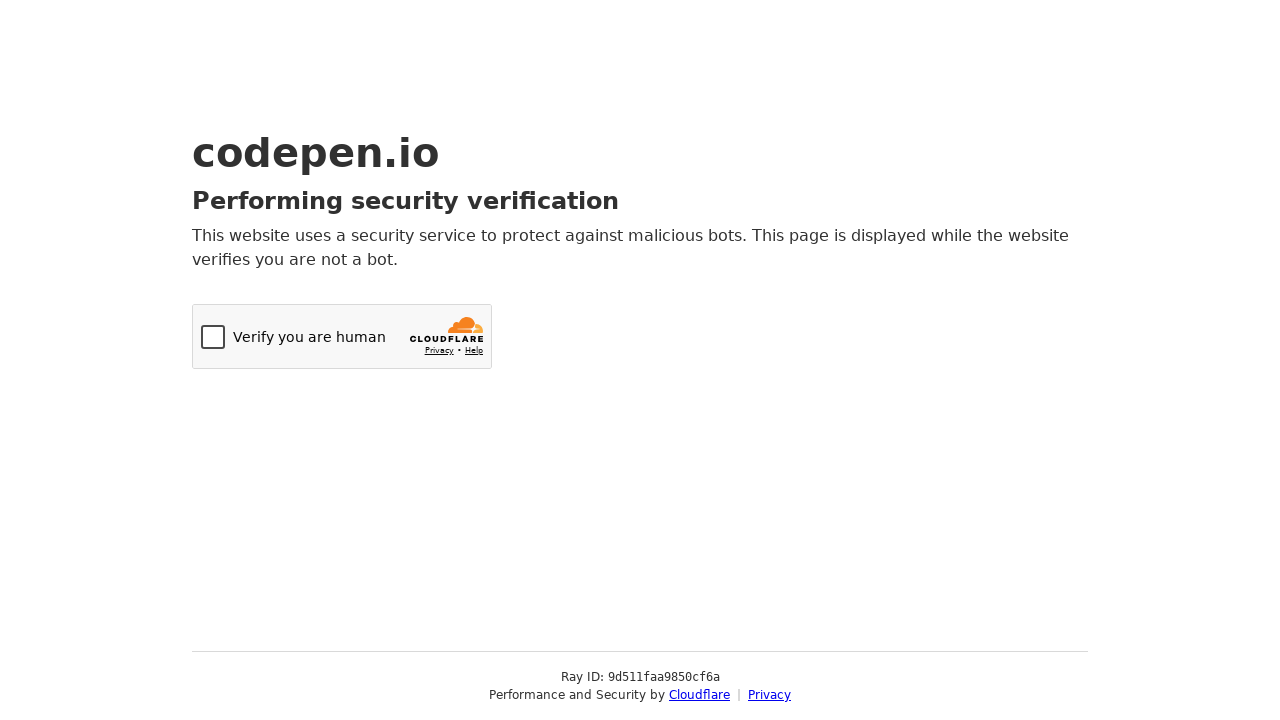

Removed the accept dialog handler
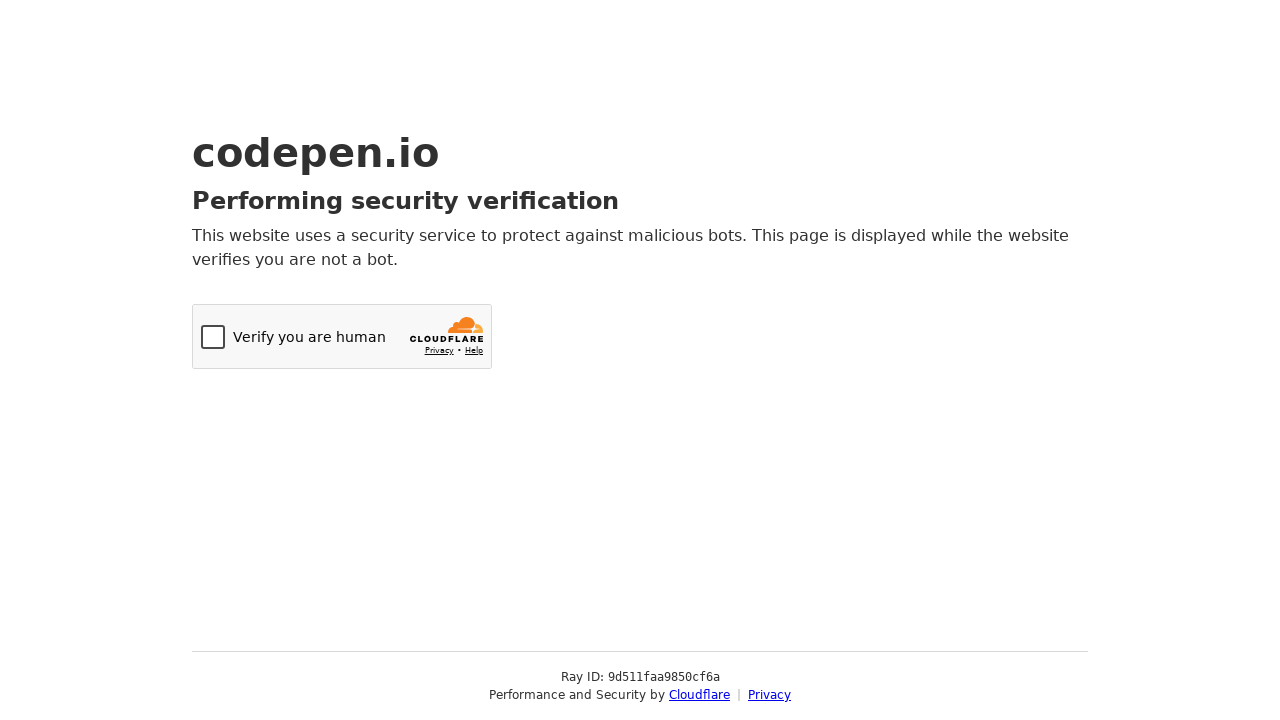

Set up dialog handler to dismiss confirm dialogs
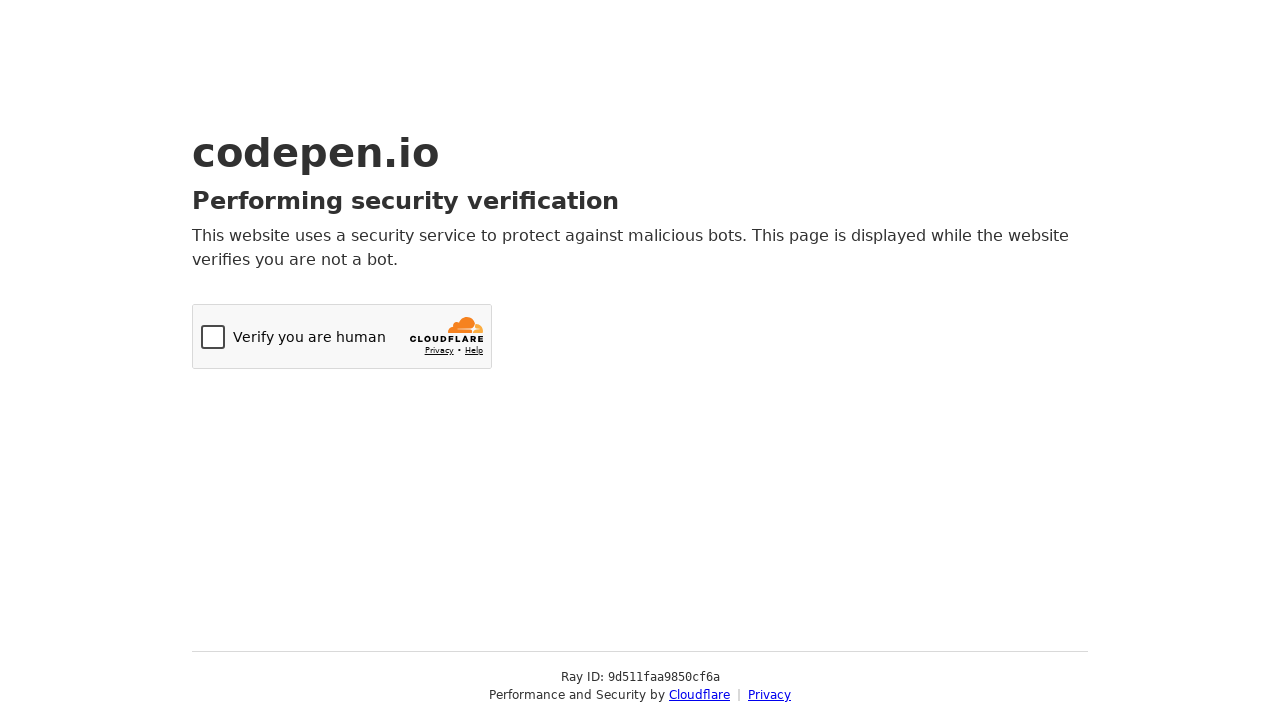

Navigated to CodePen page with confirm dialog
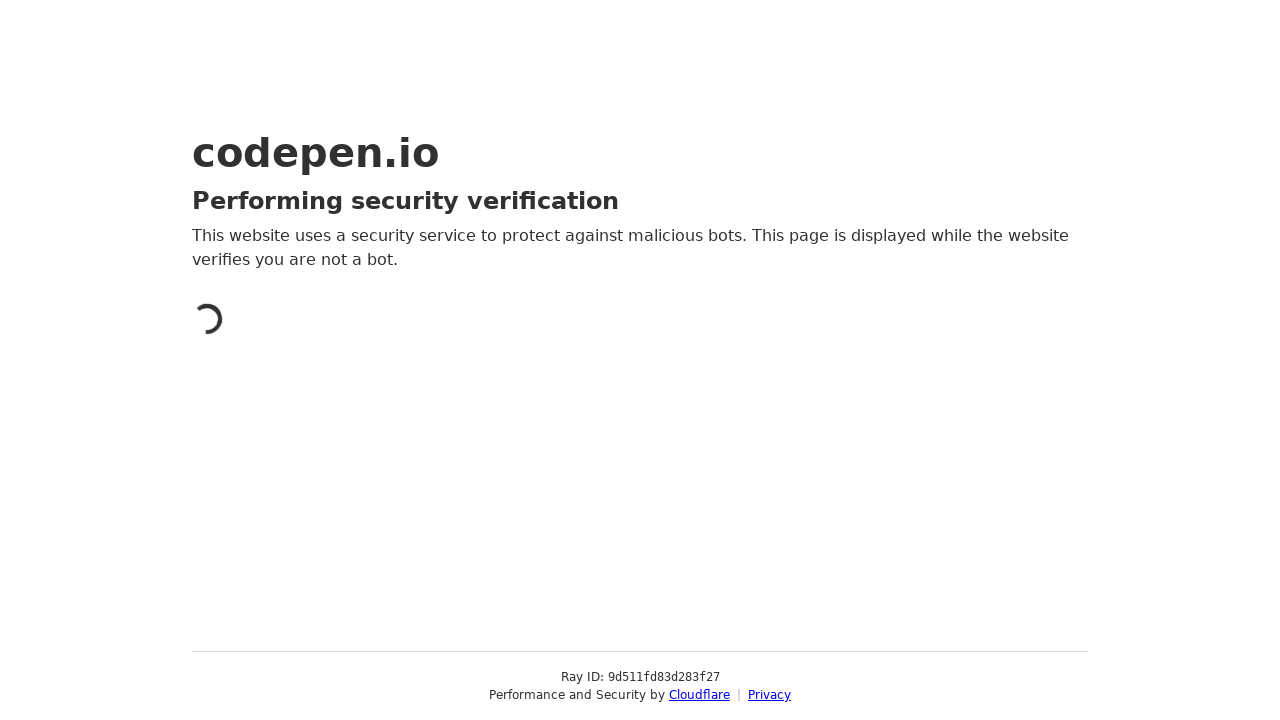

Waited for confirm dialog to appear and be dismissed
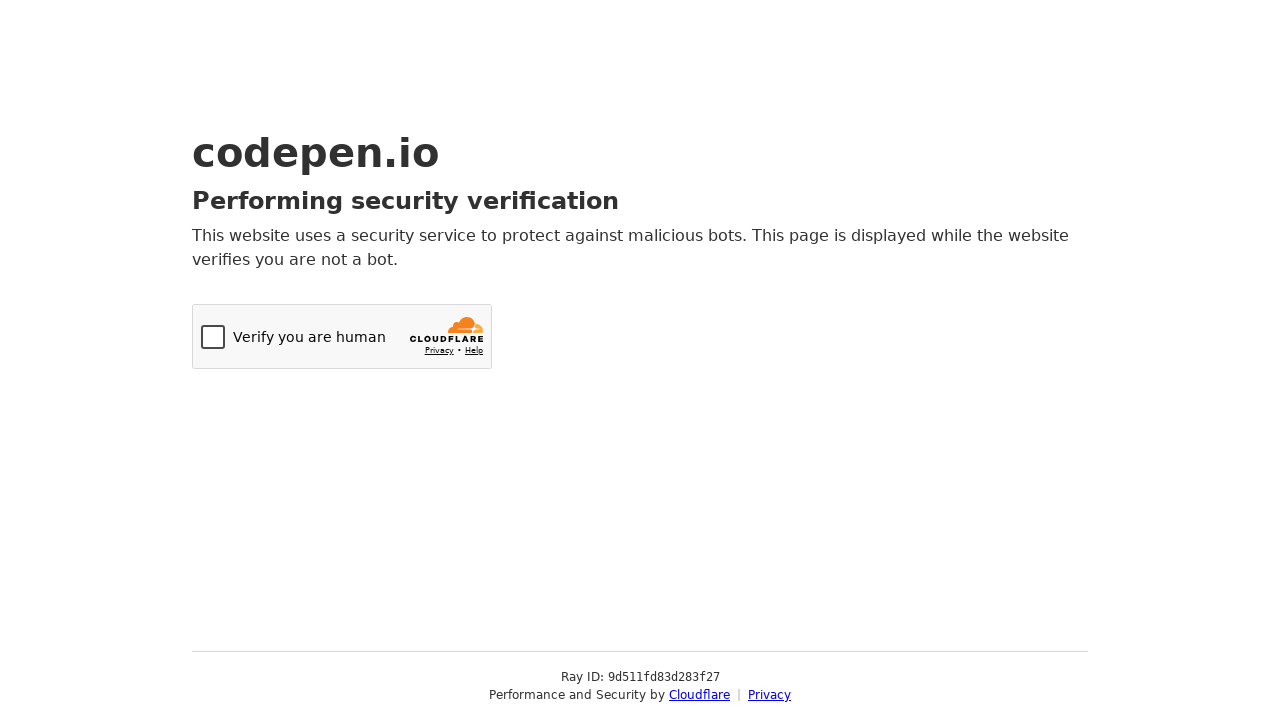

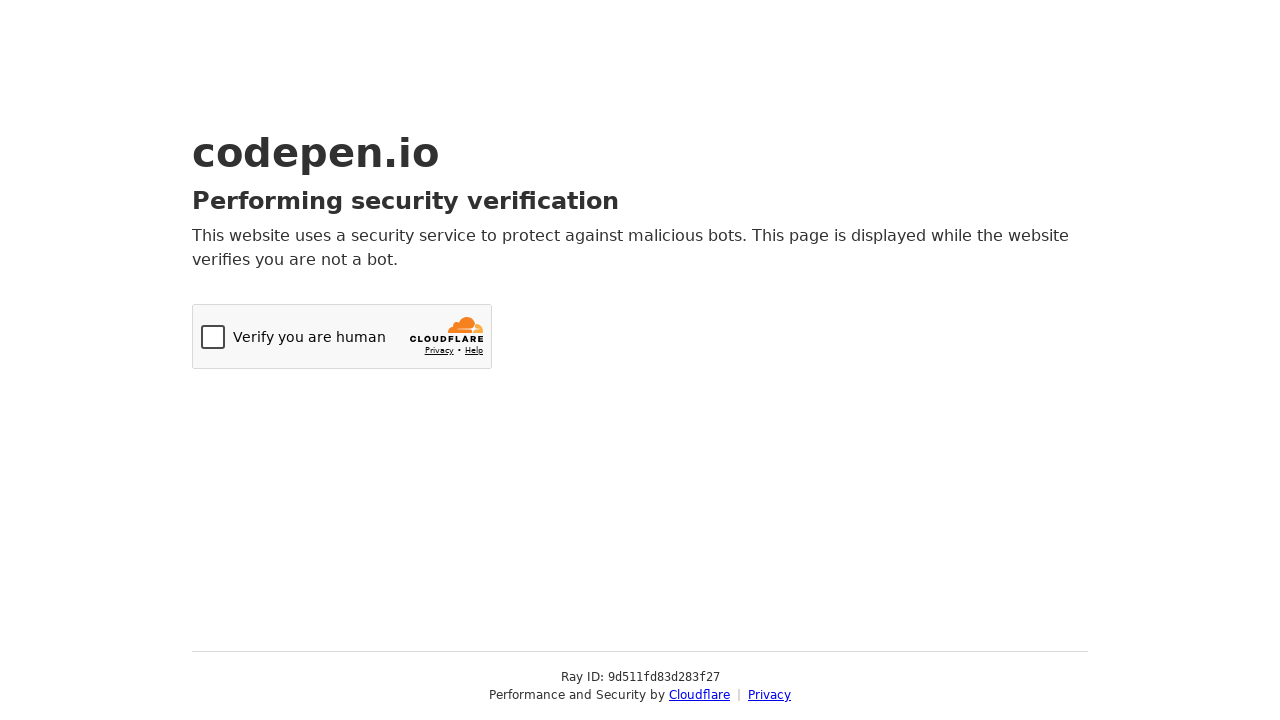